Tests Delta Airlines calendar date picker functionality by selecting a departure date in August (13th) and a return date in November (30th) using the calendar navigation.

Starting URL: http://delta.com

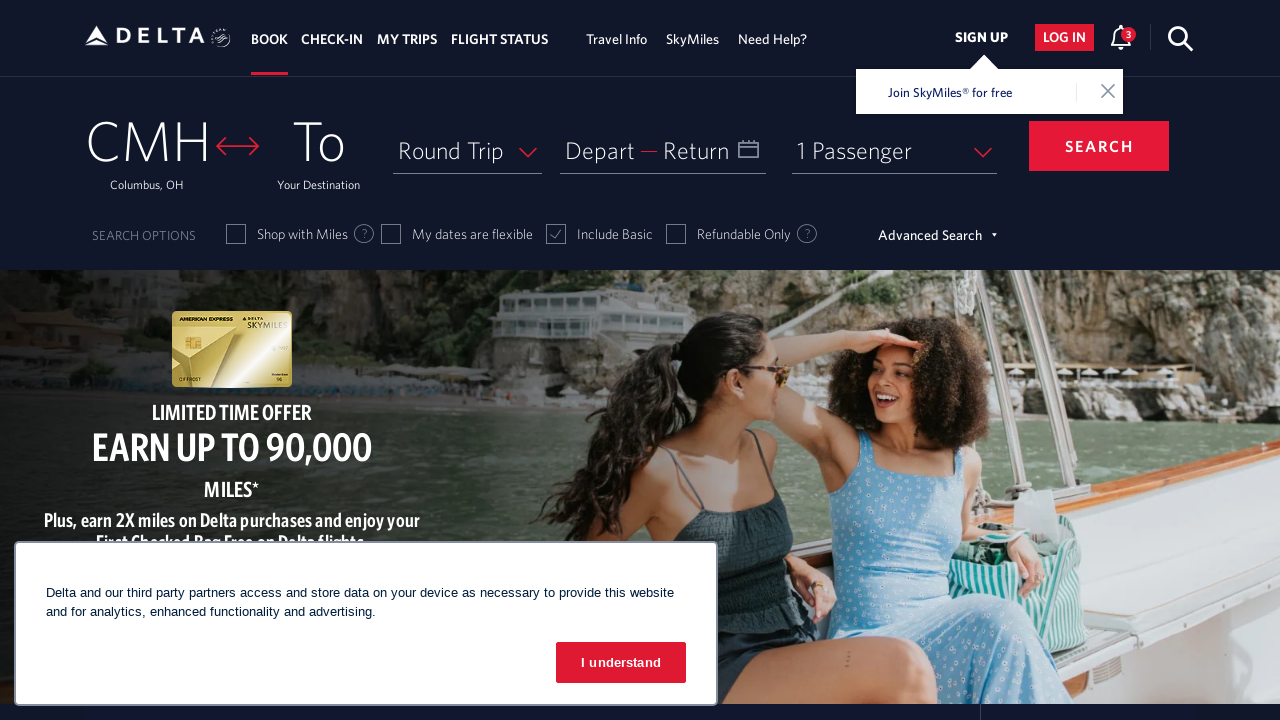

Clicked on departure date calendar input at (663, 150) on #input_departureDate_1
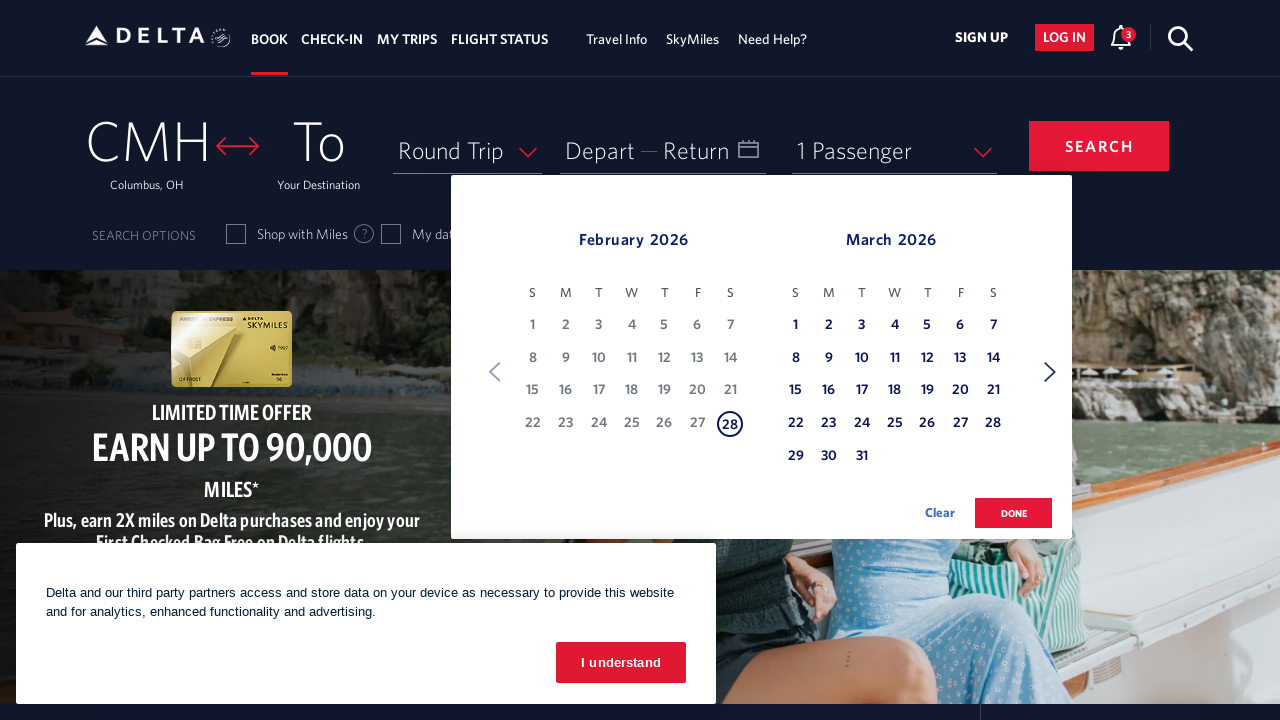

Retrieved departure calendar month: February
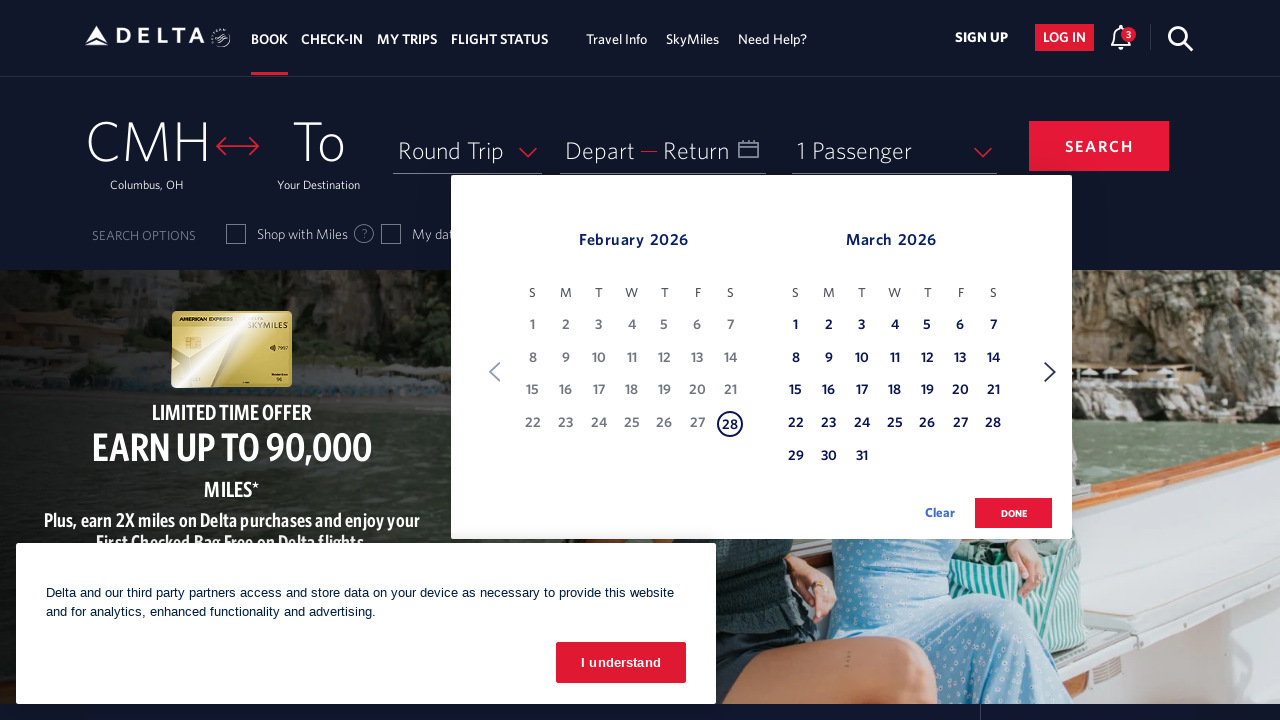

Clicked Next button to navigate to next month for departure date at (1050, 372) on xpath=//span[text()='Next']
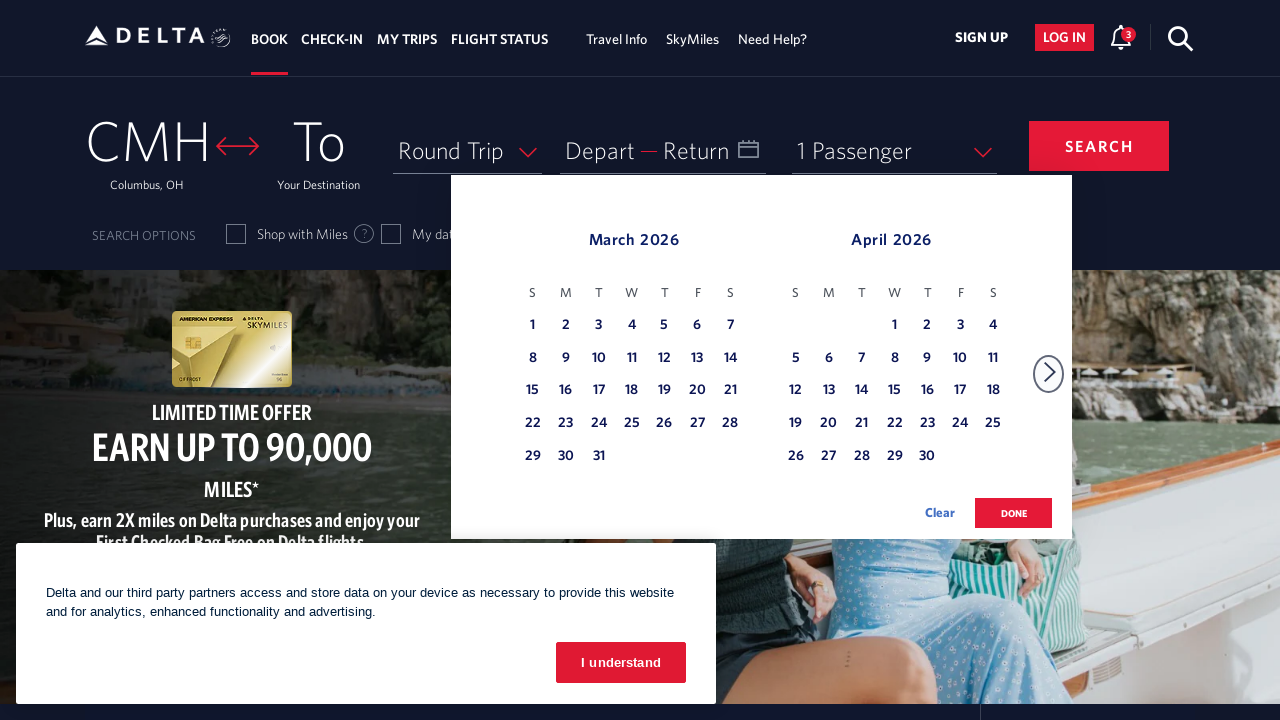

Retrieved departure calendar month: March
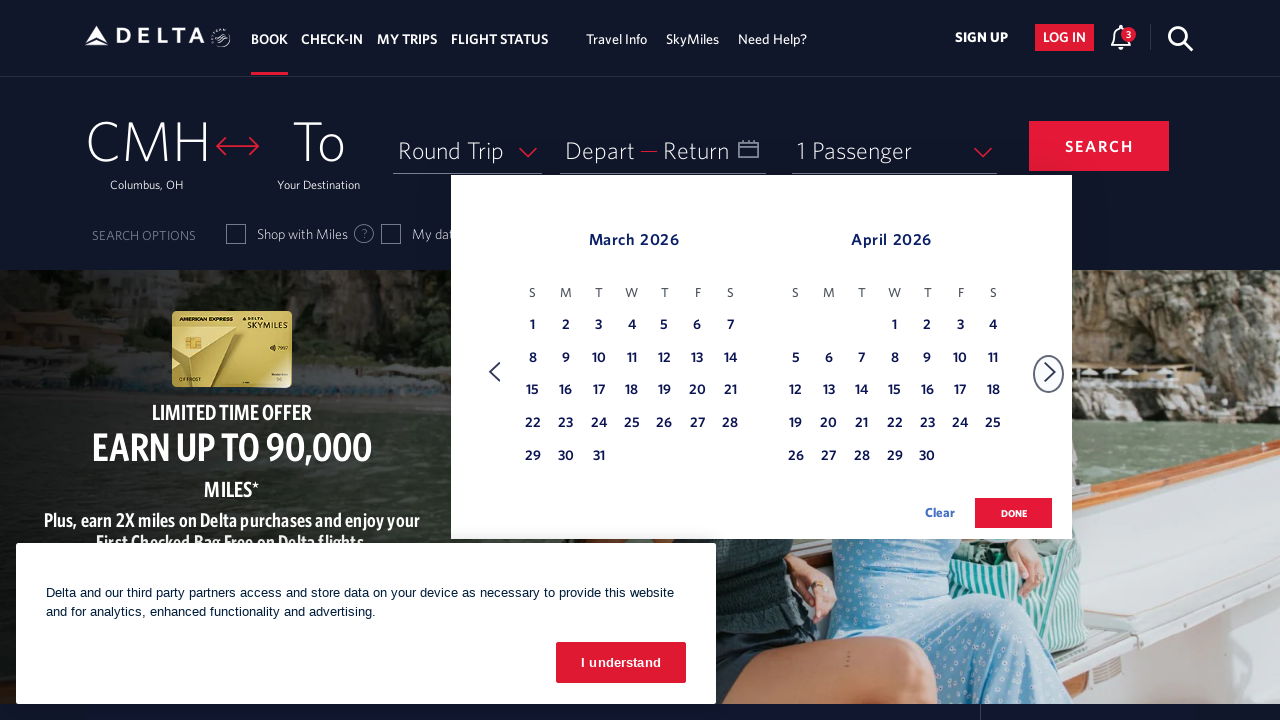

Clicked Next button to navigate to next month for departure date at (1050, 372) on xpath=//span[text()='Next']
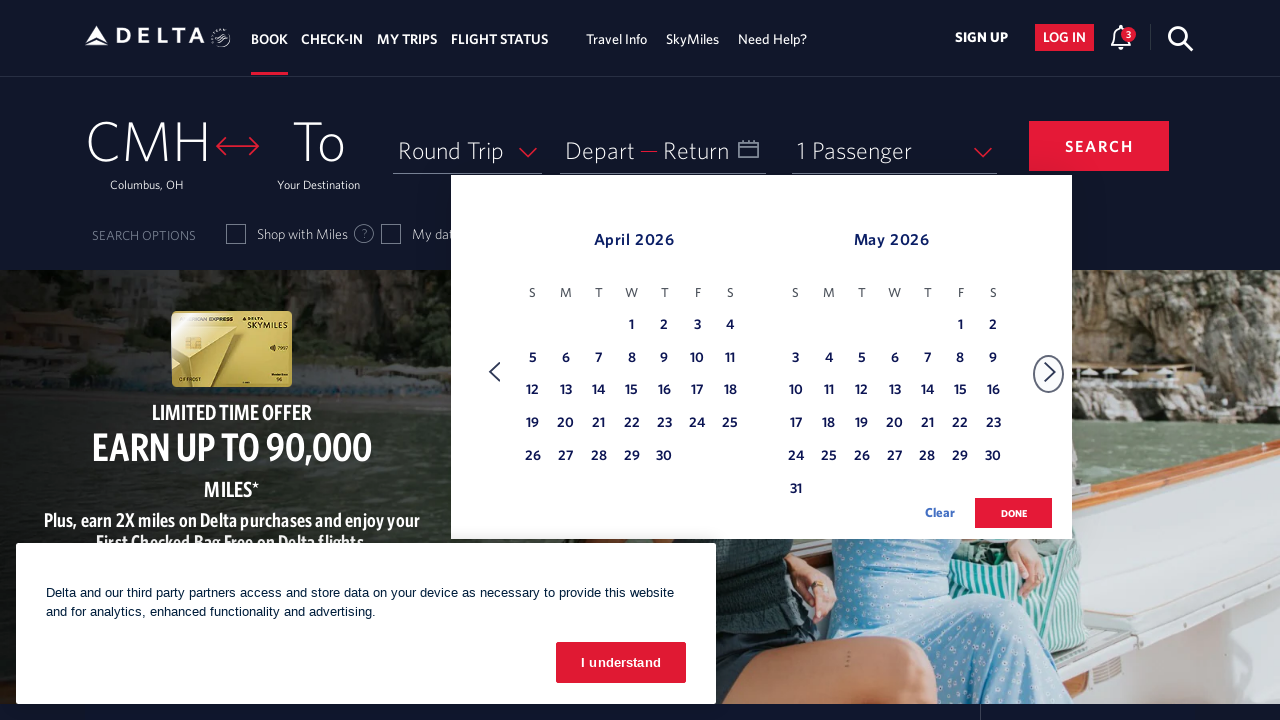

Retrieved departure calendar month: April
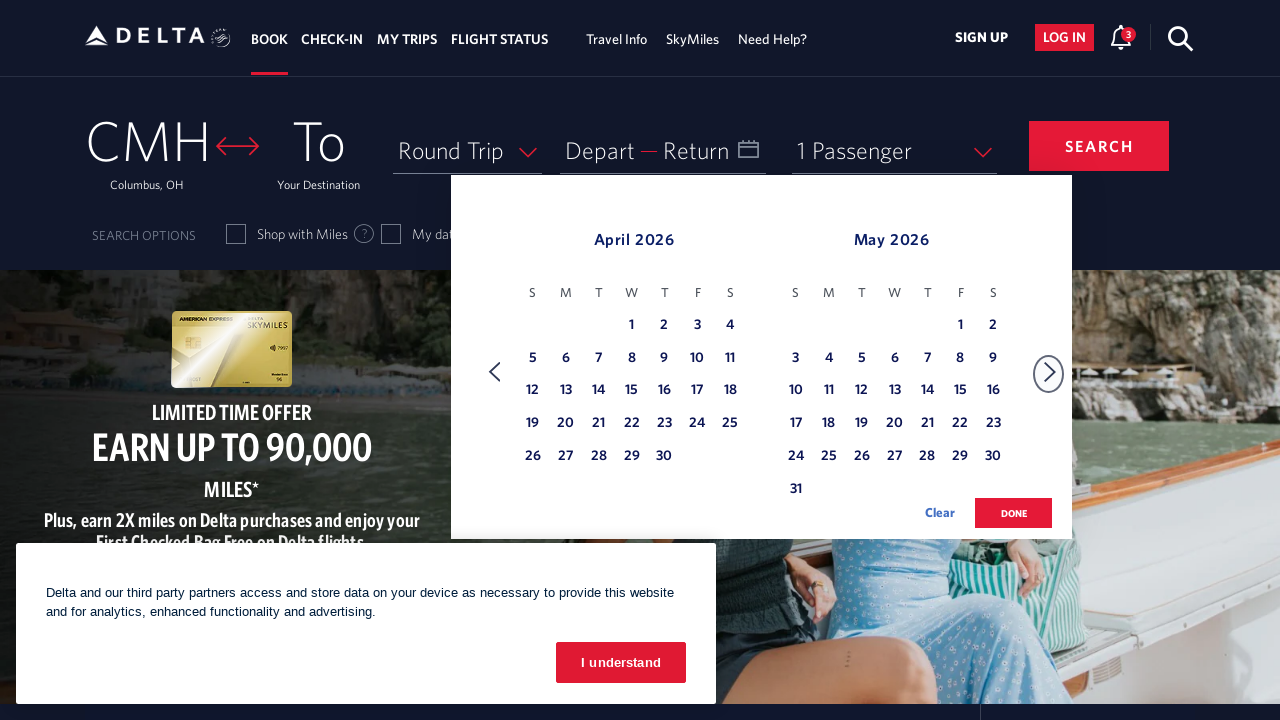

Clicked Next button to navigate to next month for departure date at (1050, 372) on xpath=//span[text()='Next']
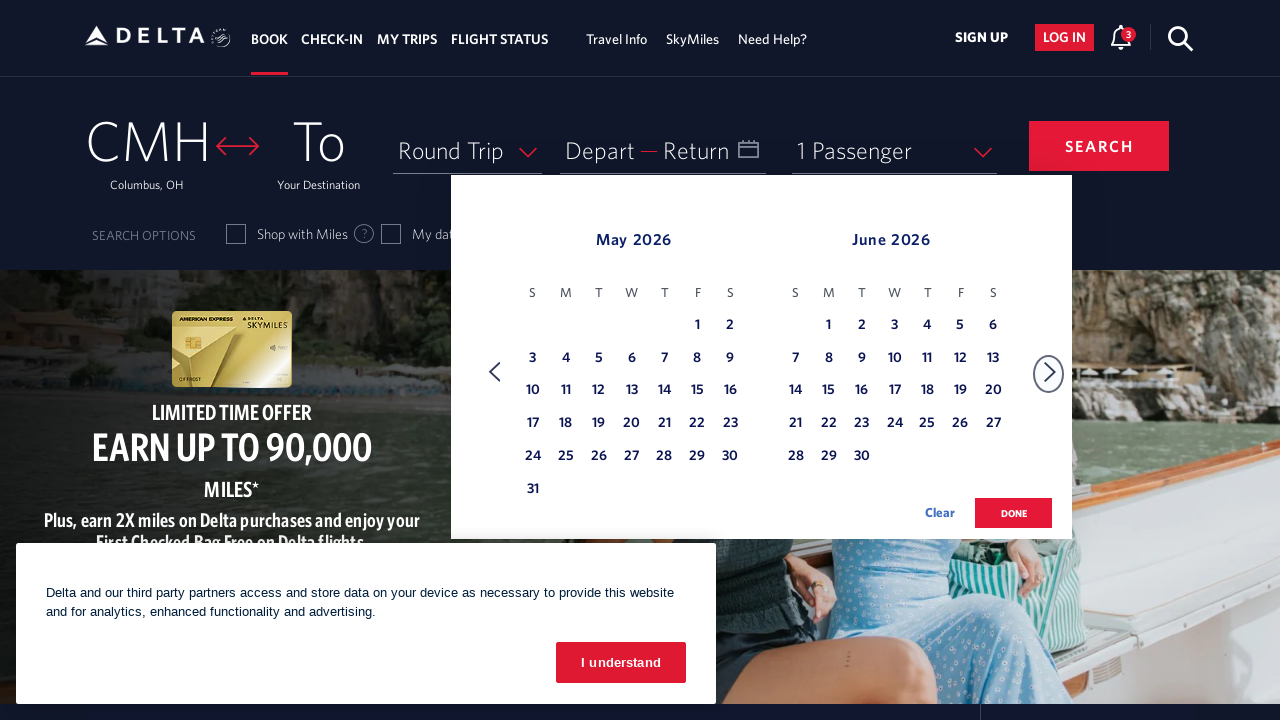

Retrieved departure calendar month: May
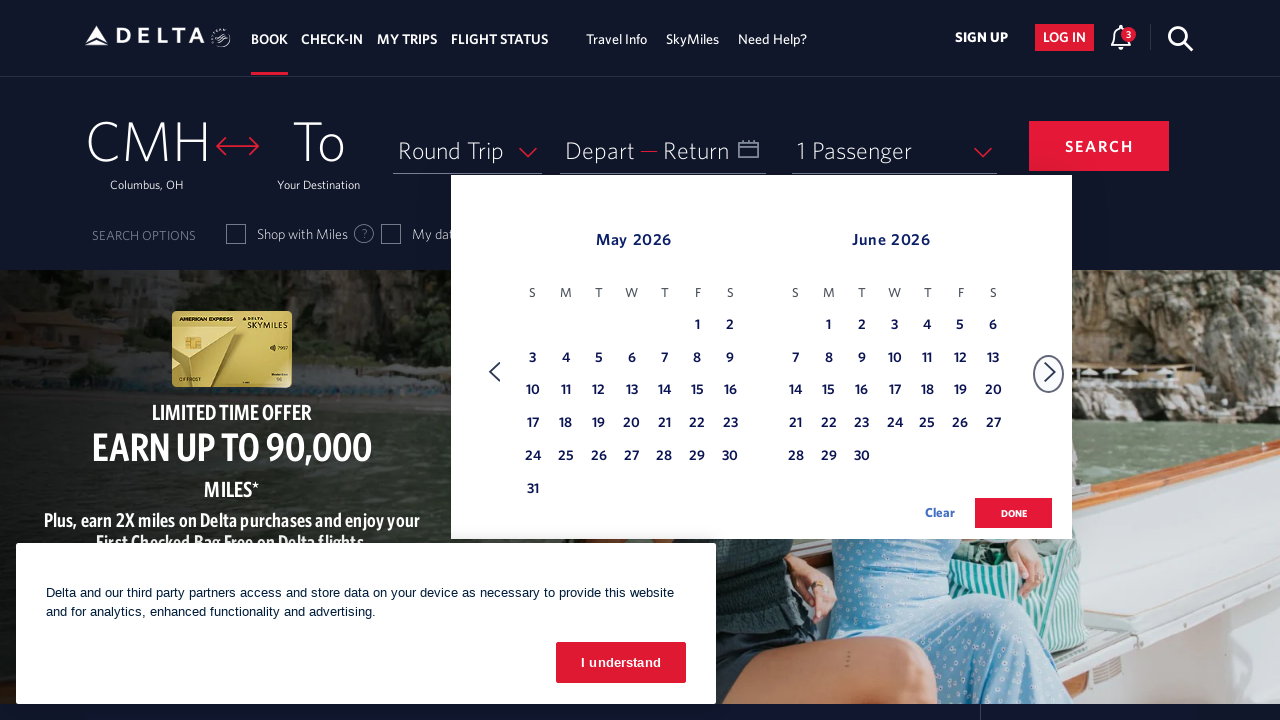

Clicked Next button to navigate to next month for departure date at (1050, 372) on xpath=//span[text()='Next']
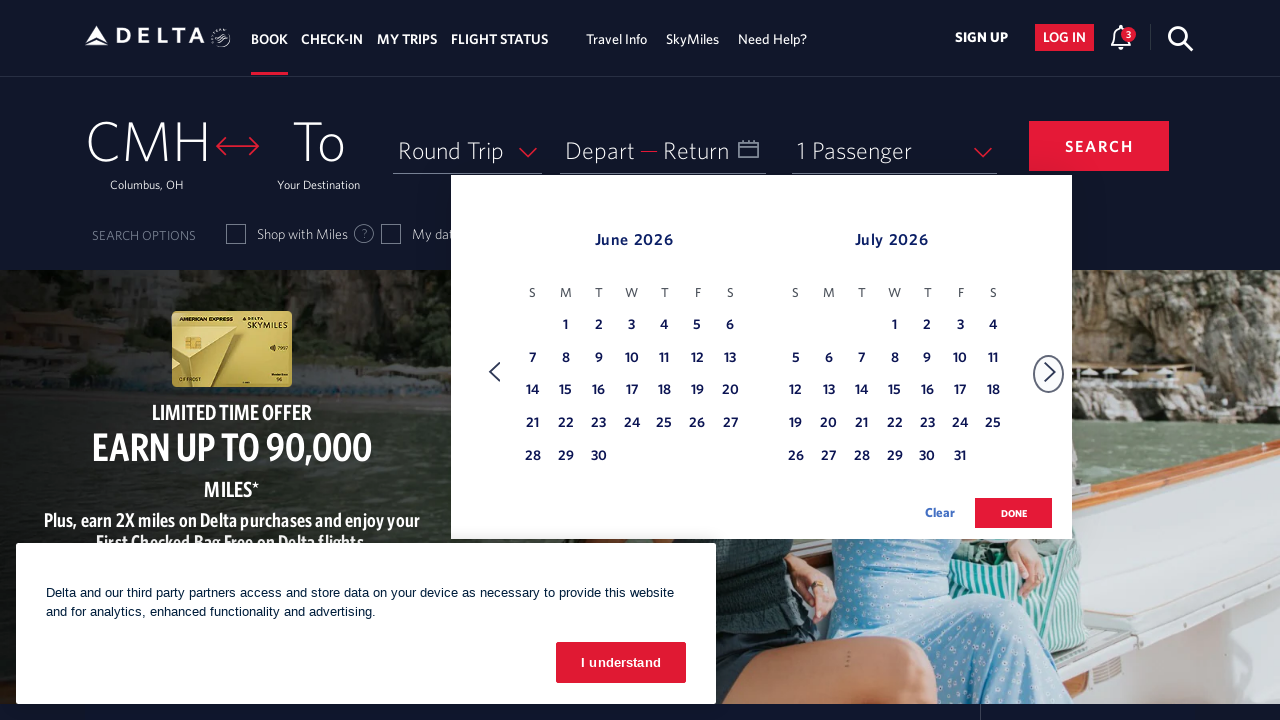

Retrieved departure calendar month: June
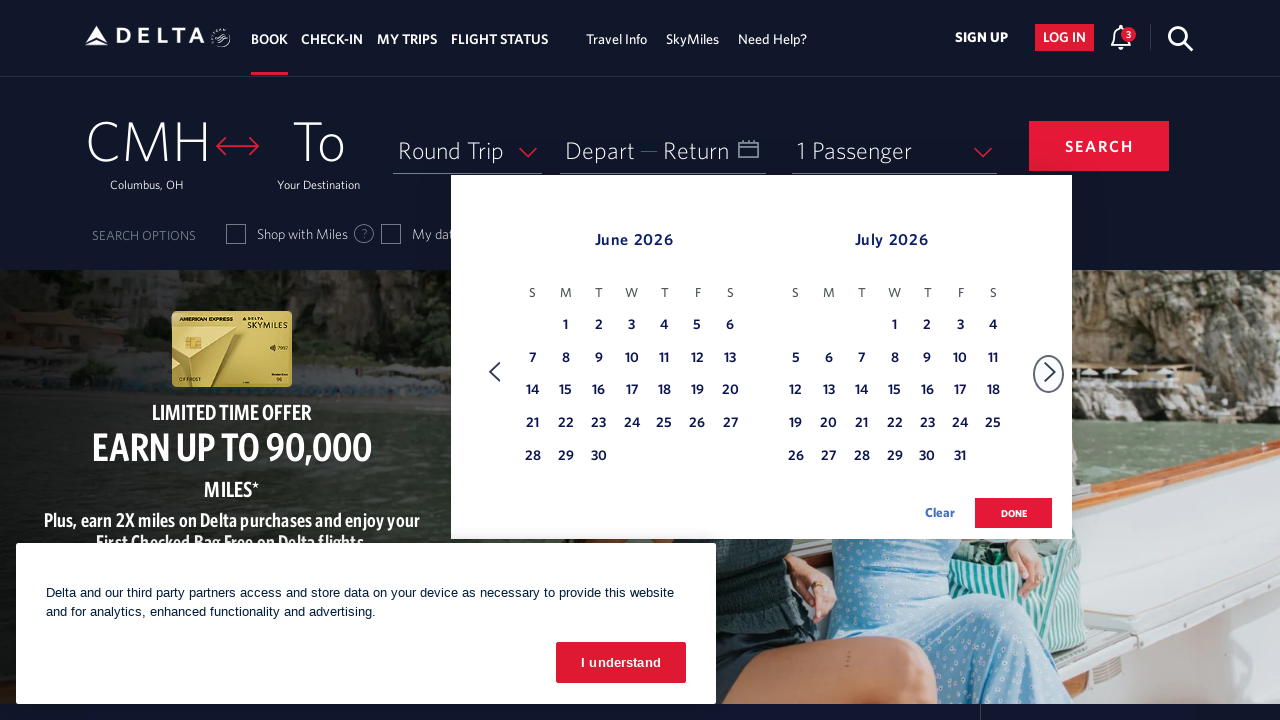

Clicked Next button to navigate to next month for departure date at (1050, 372) on xpath=//span[text()='Next']
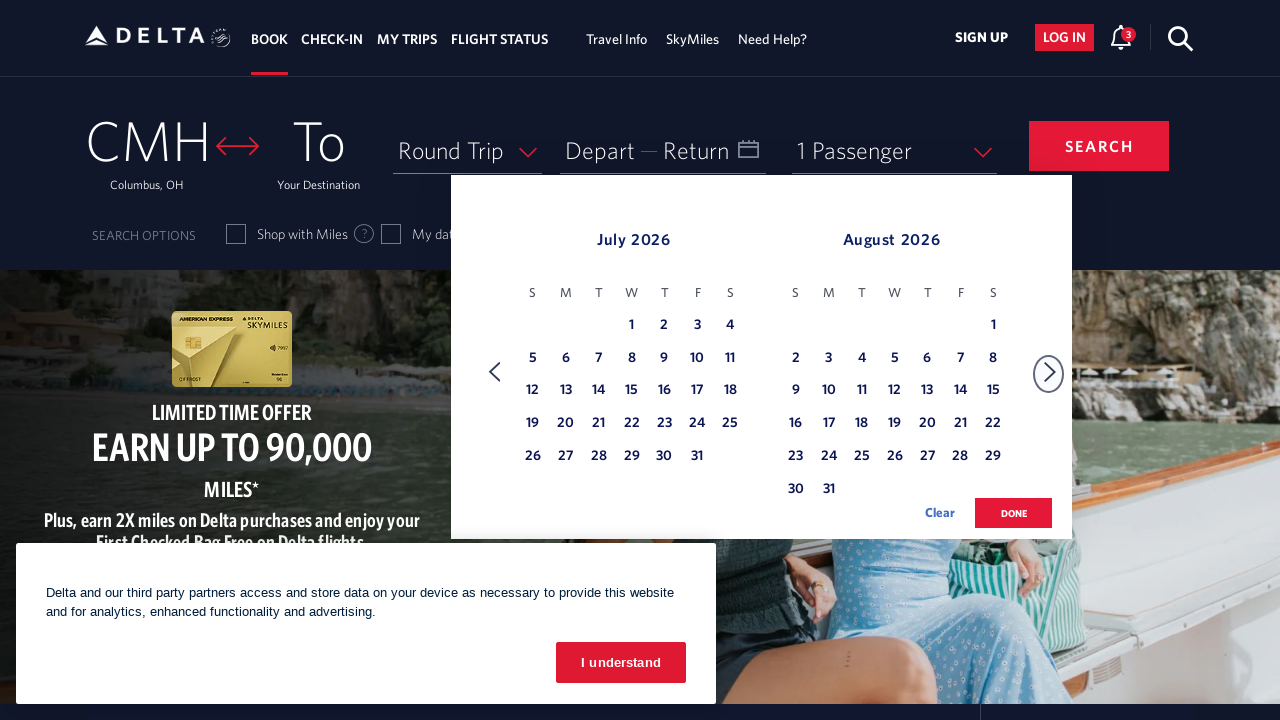

Retrieved departure calendar month: July
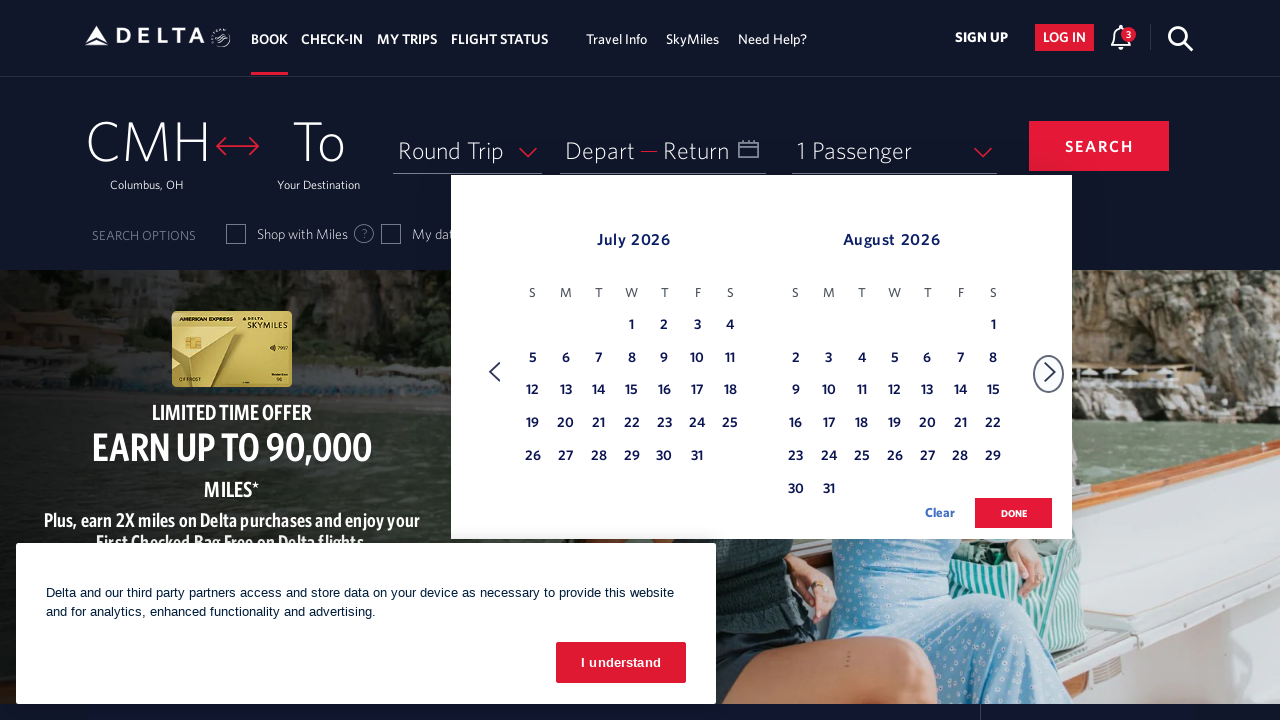

Clicked Next button to navigate to next month for departure date at (1050, 372) on xpath=//span[text()='Next']
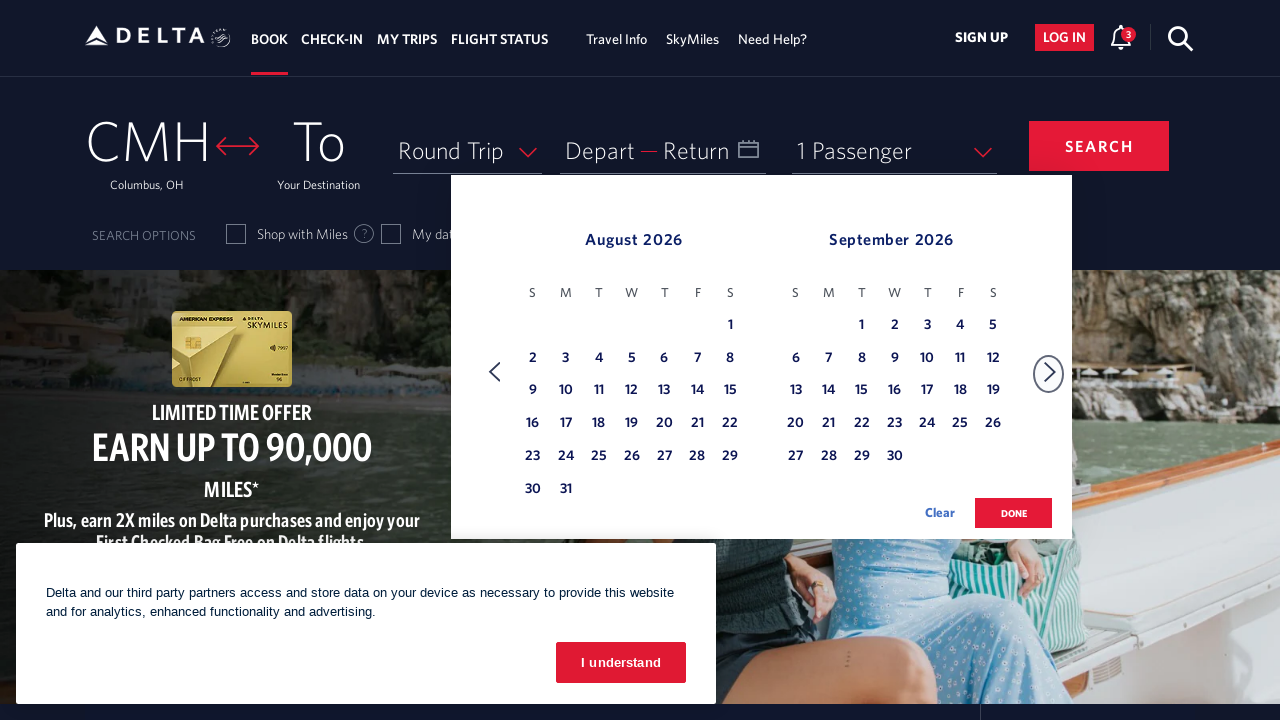

Retrieved departure calendar month: August
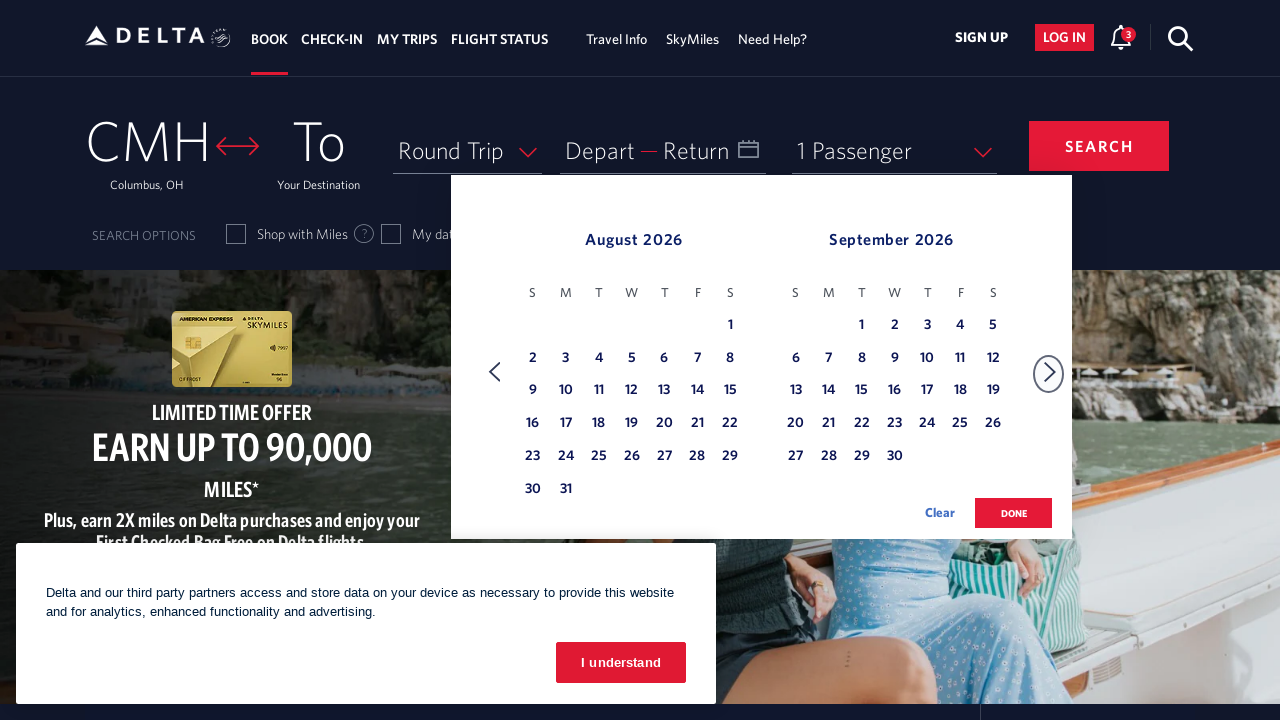

Located all departure date cells in calendar
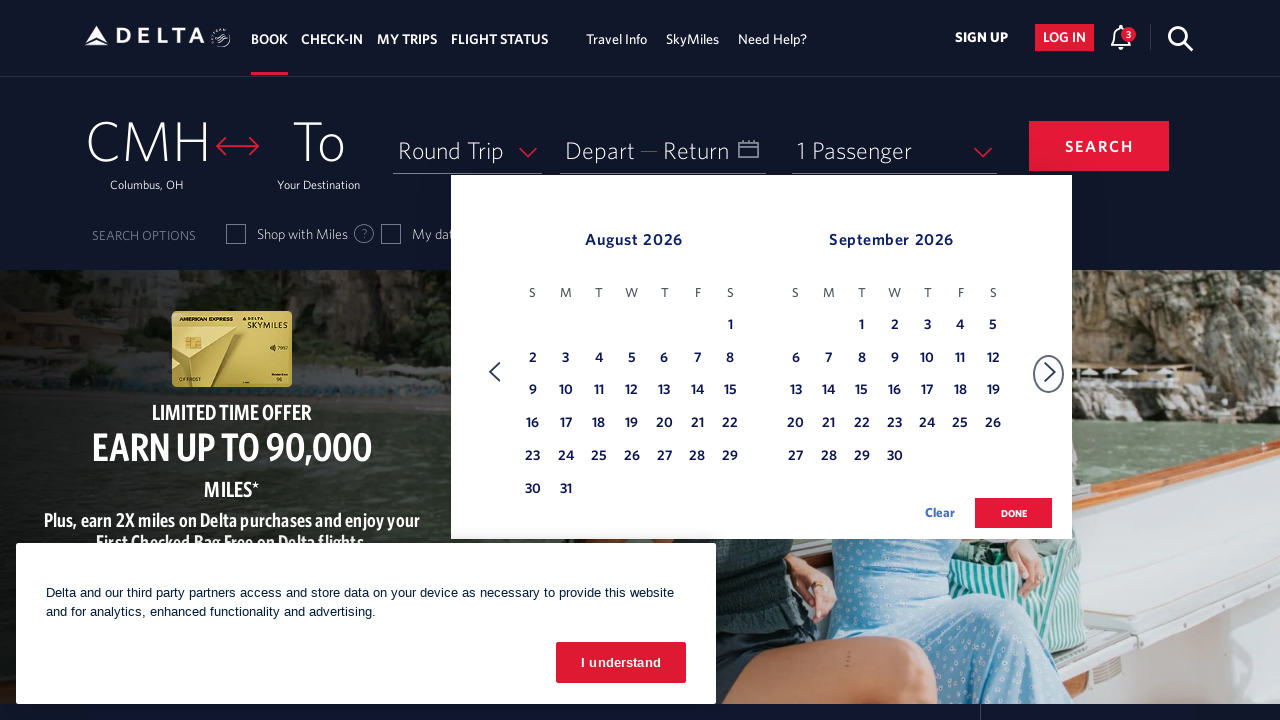

Selected August 13th as departure date at (664, 391) on xpath=//table[@class='dl-datepicker-calendar']/tbody[@class='dl-datepicker-tbody
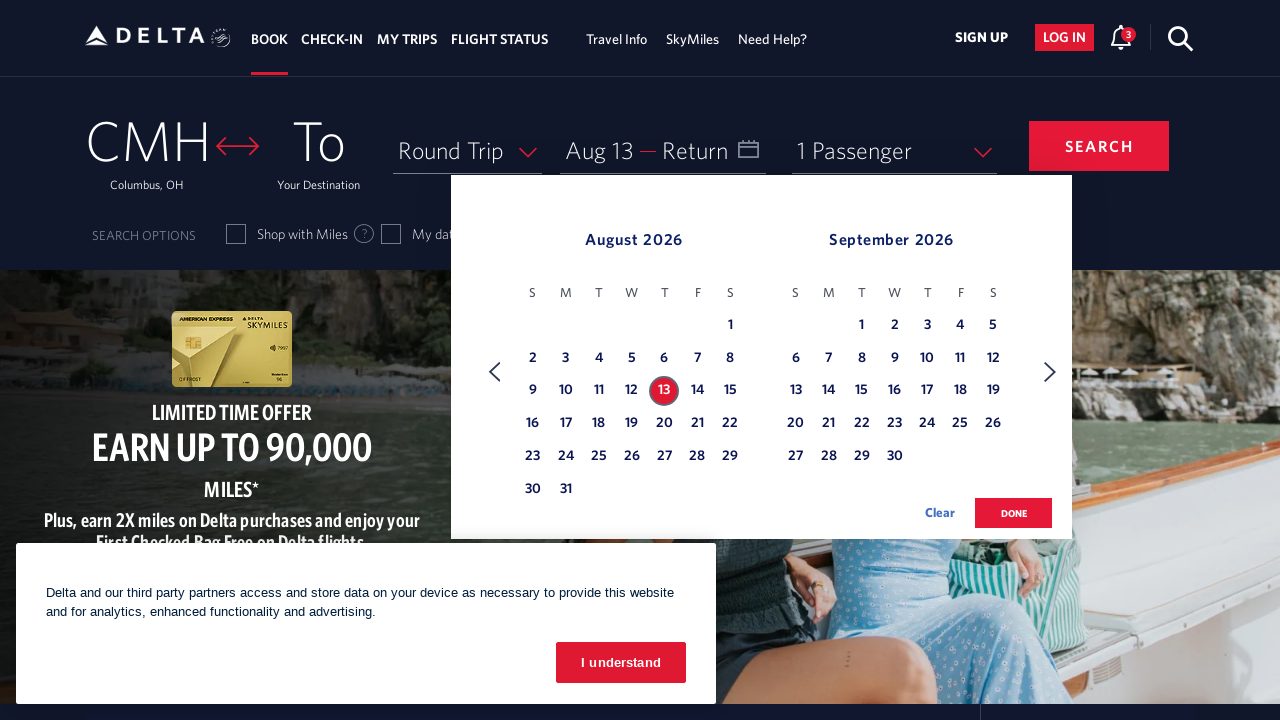

Retrieved return calendar month: September
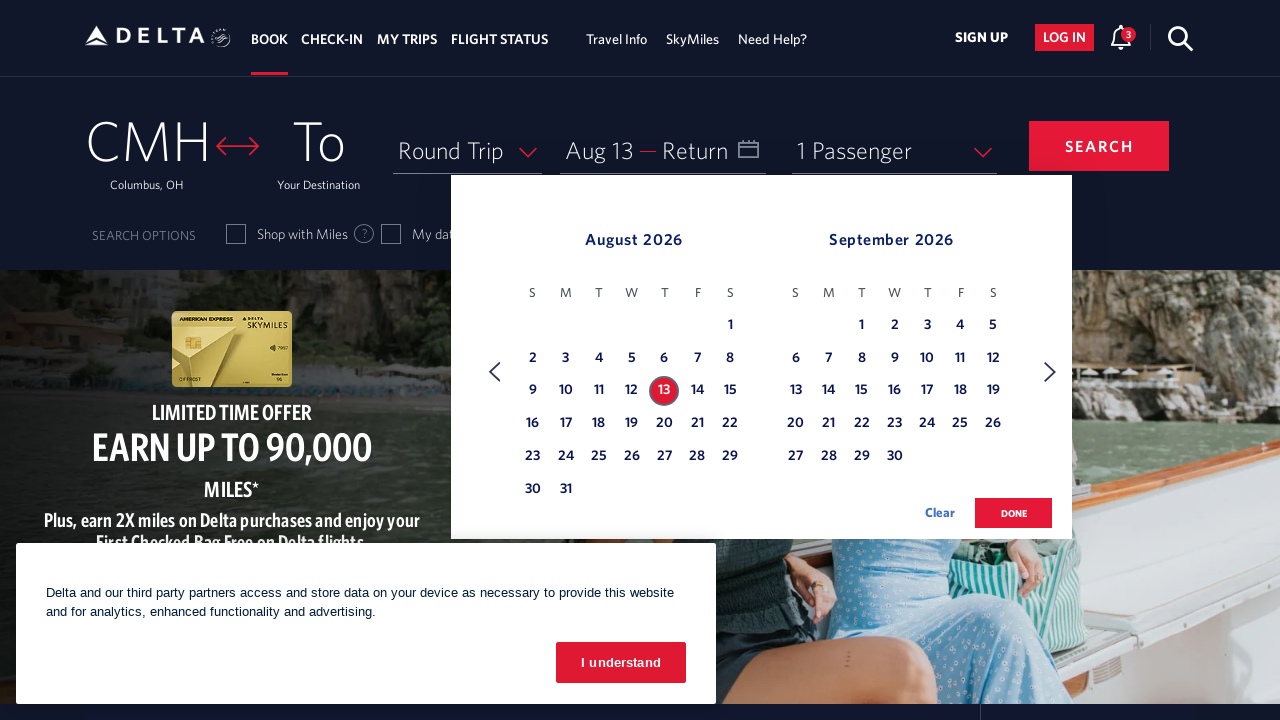

Clicked Next button to navigate to next month for return date at (1050, 372) on xpath=//span[text()='Next']
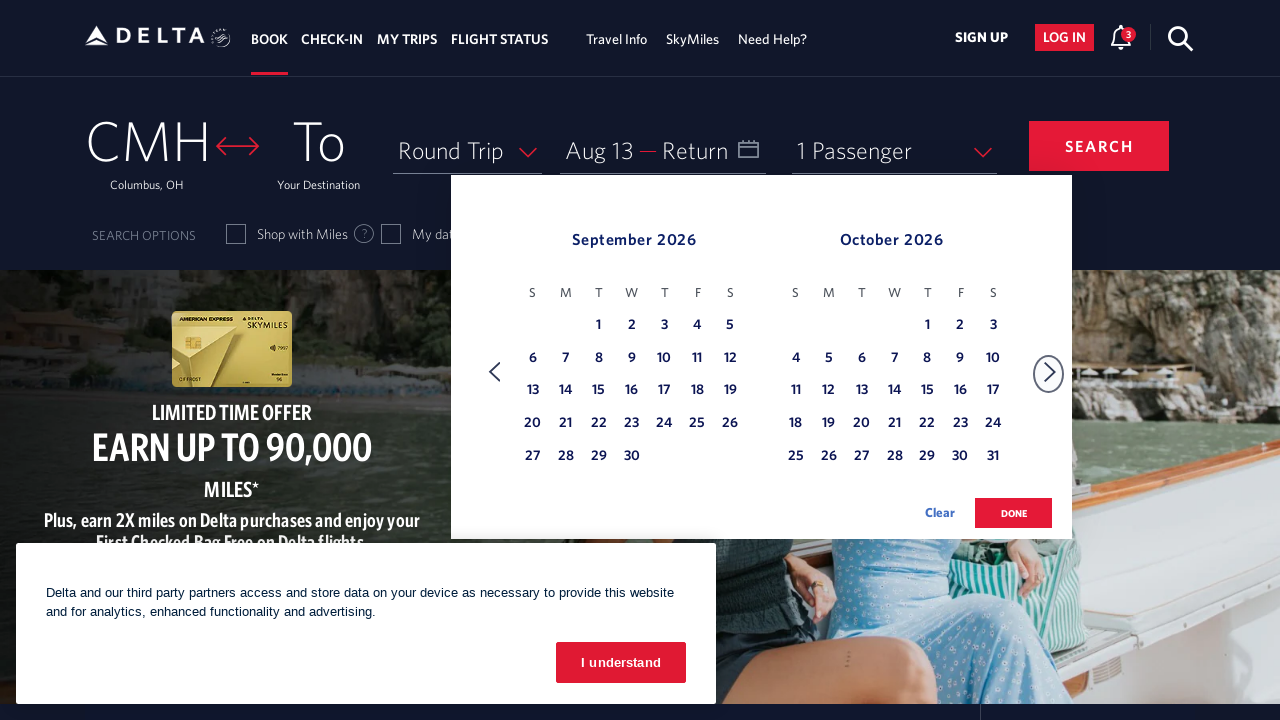

Retrieved return calendar month: October
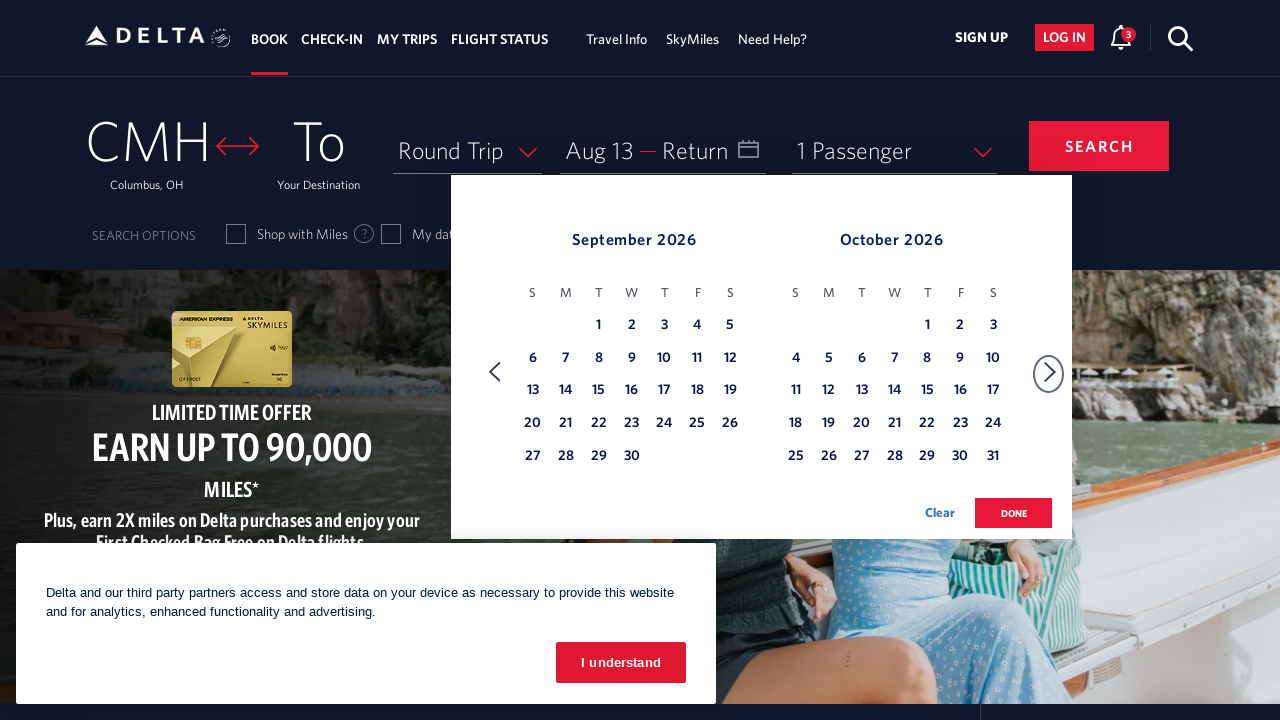

Clicked Next button to navigate to next month for return date at (1050, 372) on xpath=//span[text()='Next']
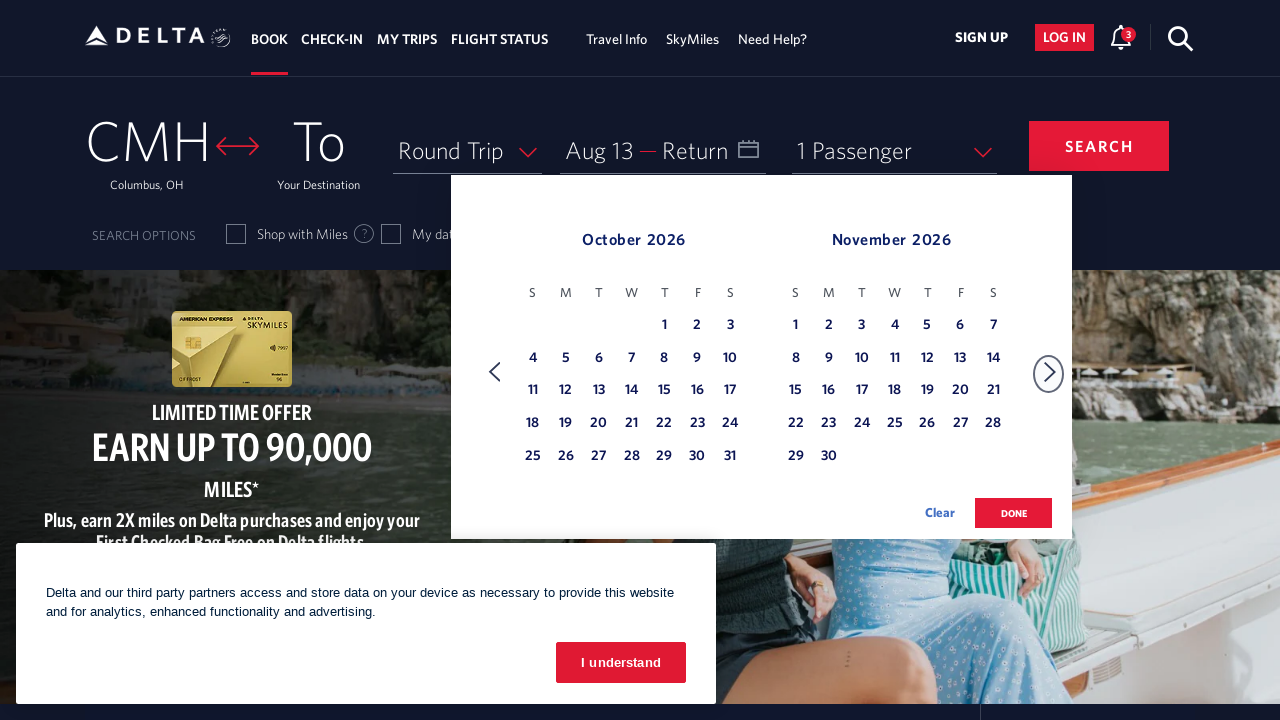

Retrieved return calendar month: November
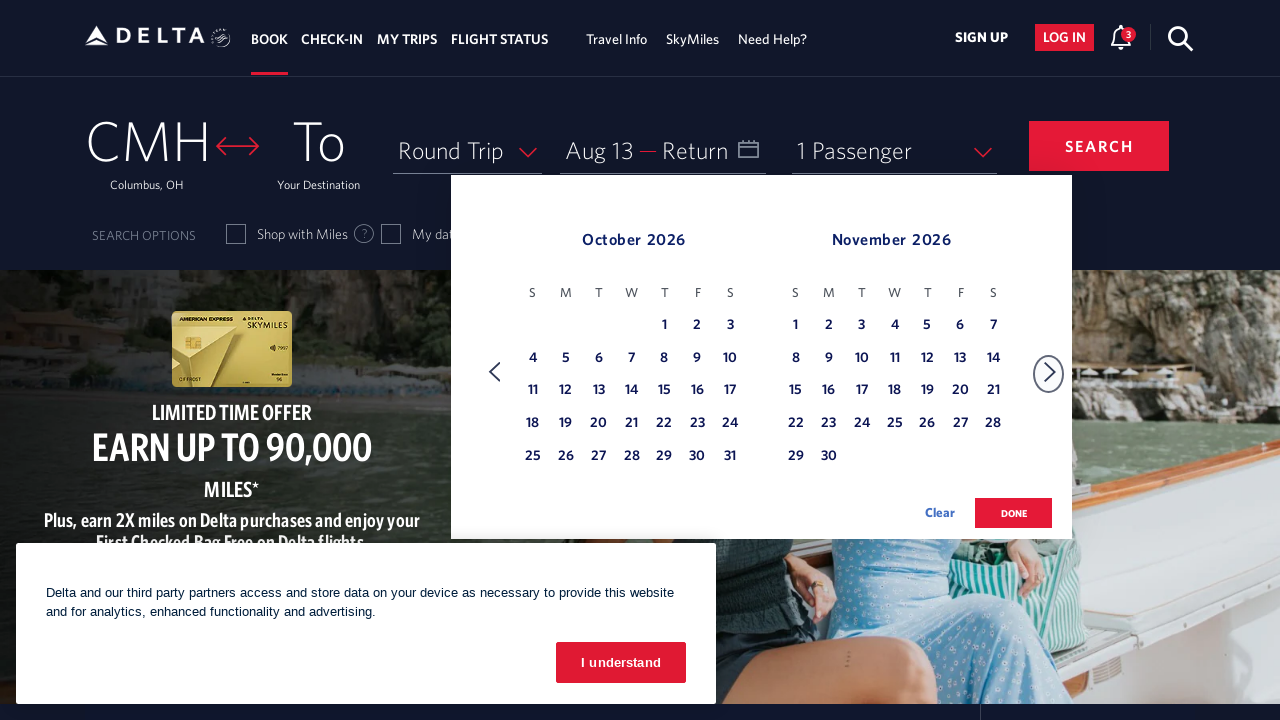

Located all return date cells in calendar
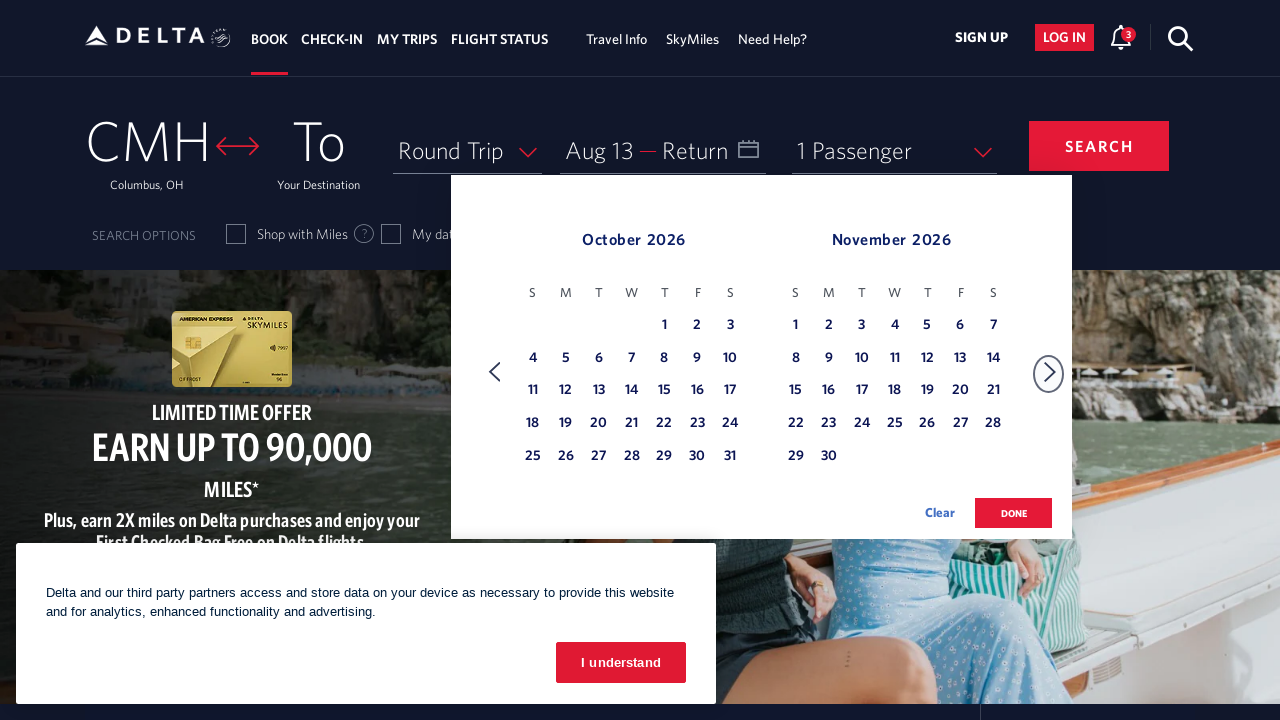

Selected November 30th as return date at (829, 457) on xpath=//table[@class='dl-datepicker-calendar']/tbody[@class='dl-datepicker-tbody
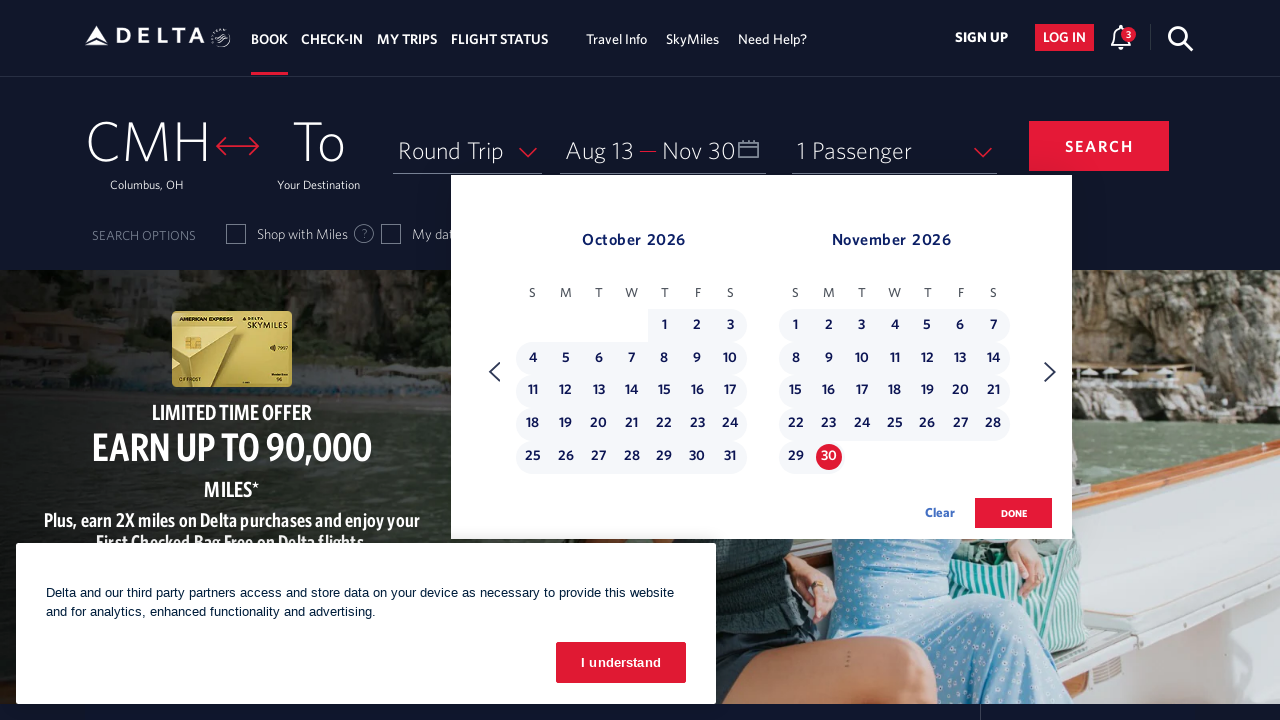

Clicked done button to confirm date selection at (1014, 513) on button.donebutton
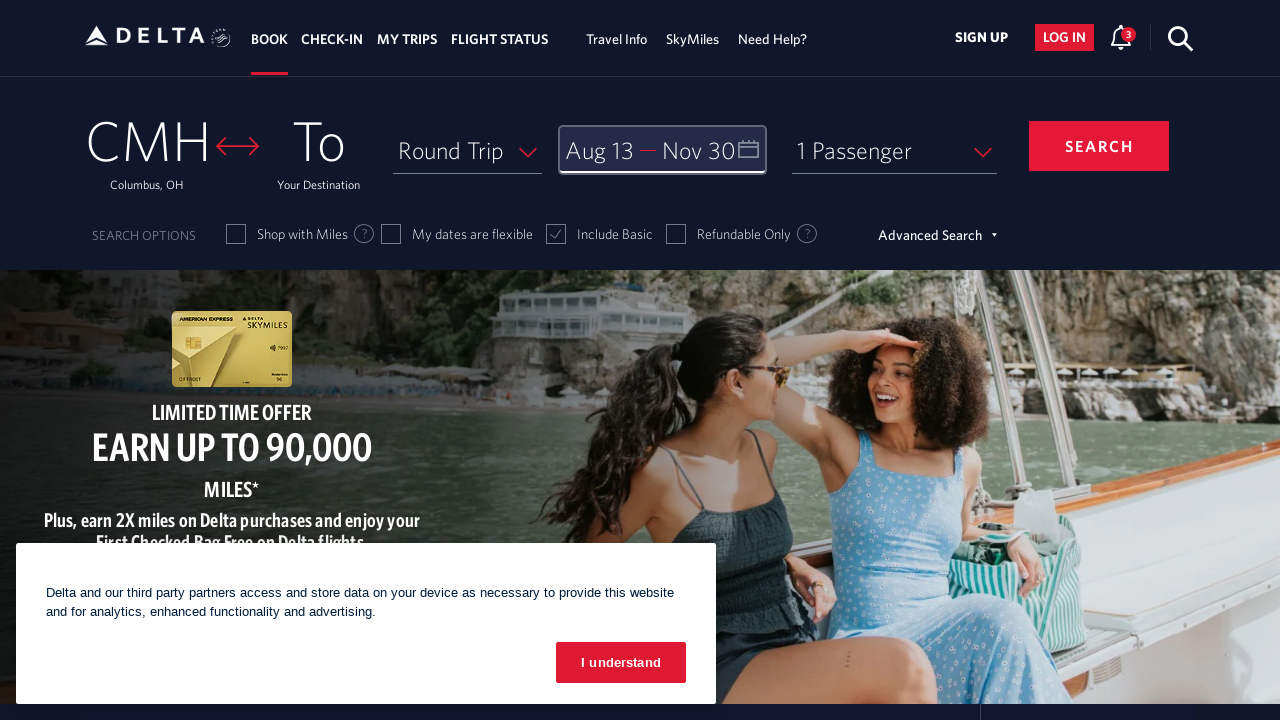

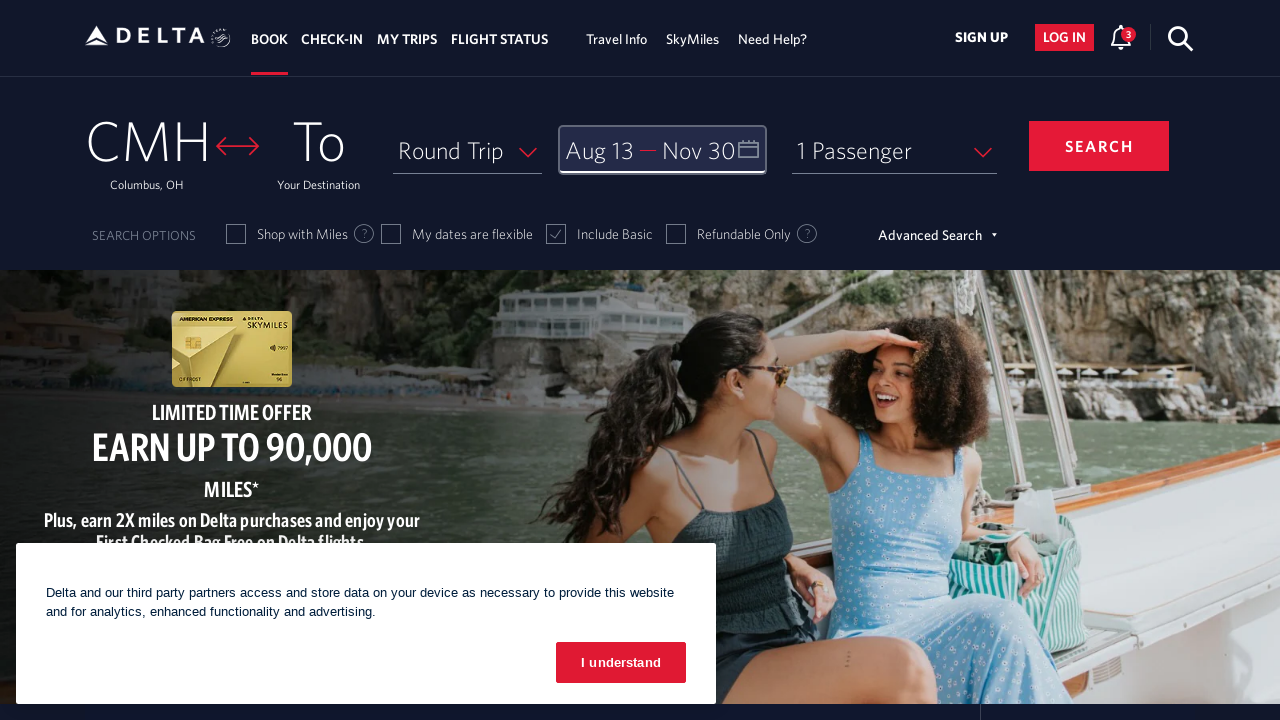